Navigates to a greeting card preview page on greetingsisland.com and maximizes the browser window to view the card

Starting URL: https://www.greetingsisland.com/preview/cards/circus/92-18459

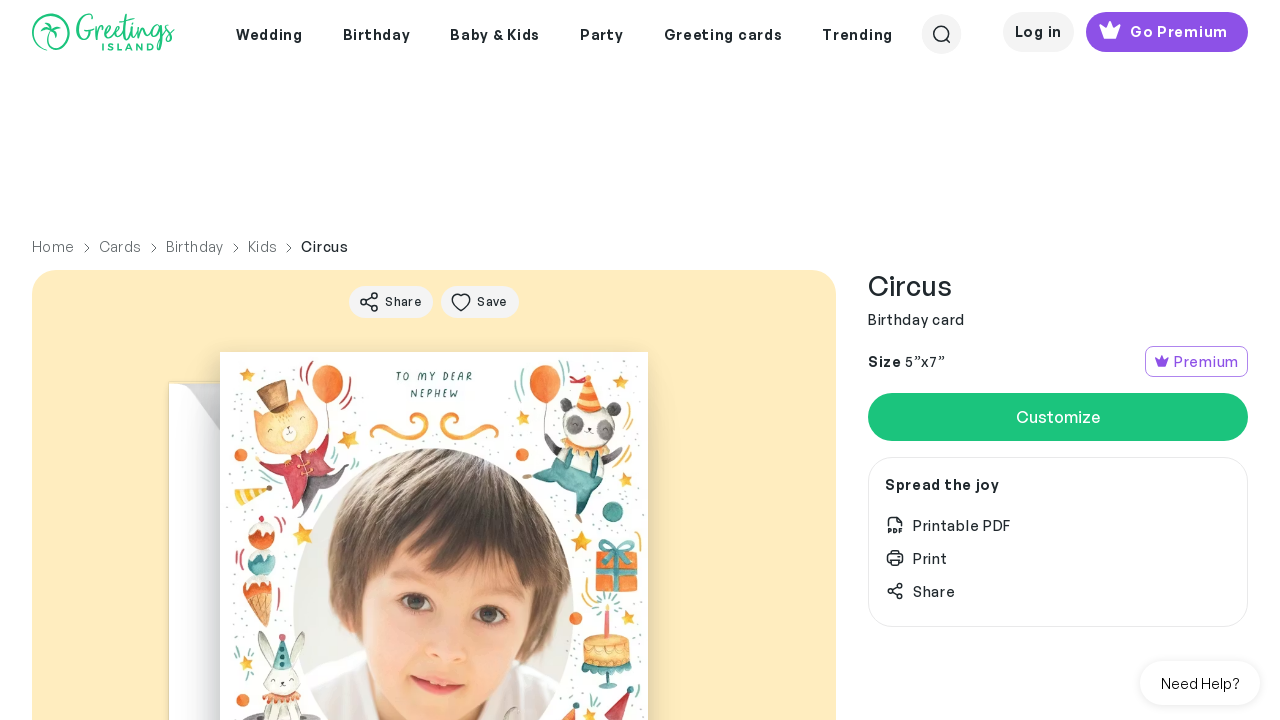

Set viewport size to 1920x1080 to maximize browser window
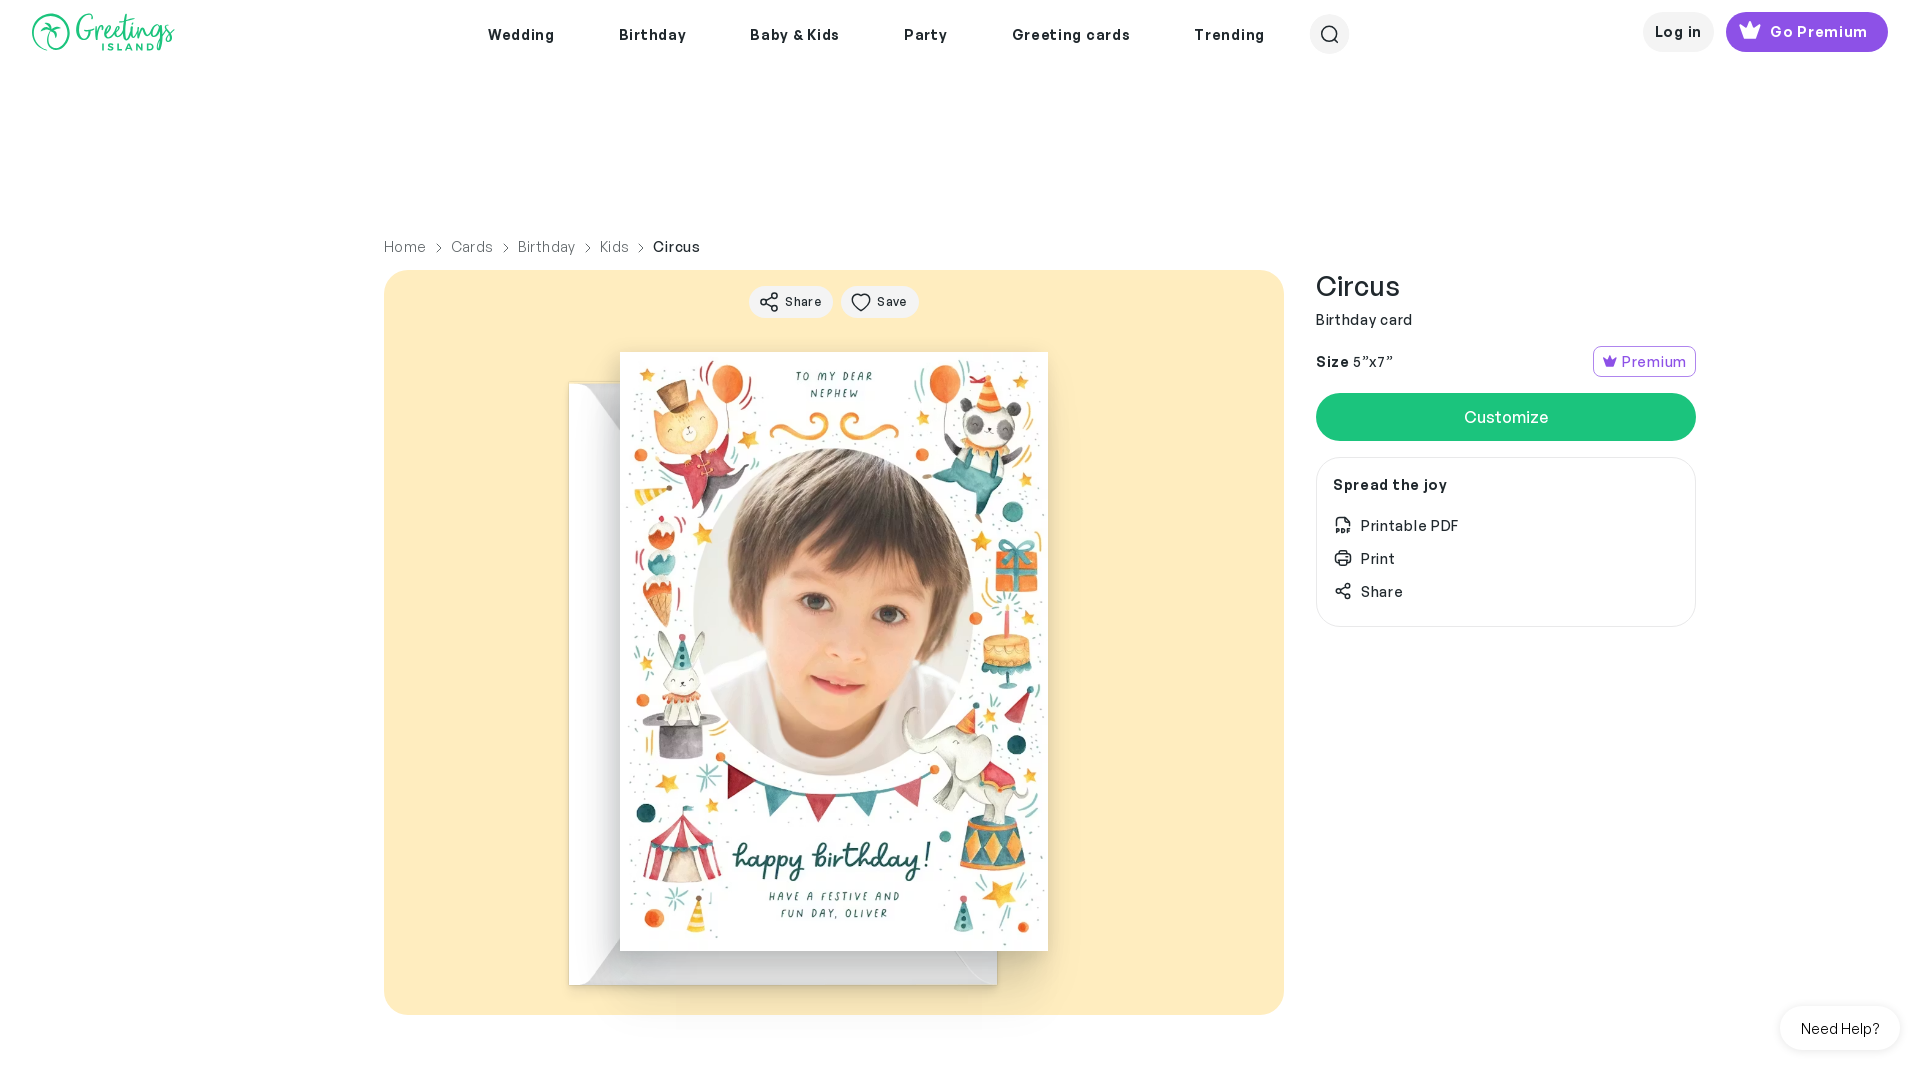

Greeting card preview page loaded successfully
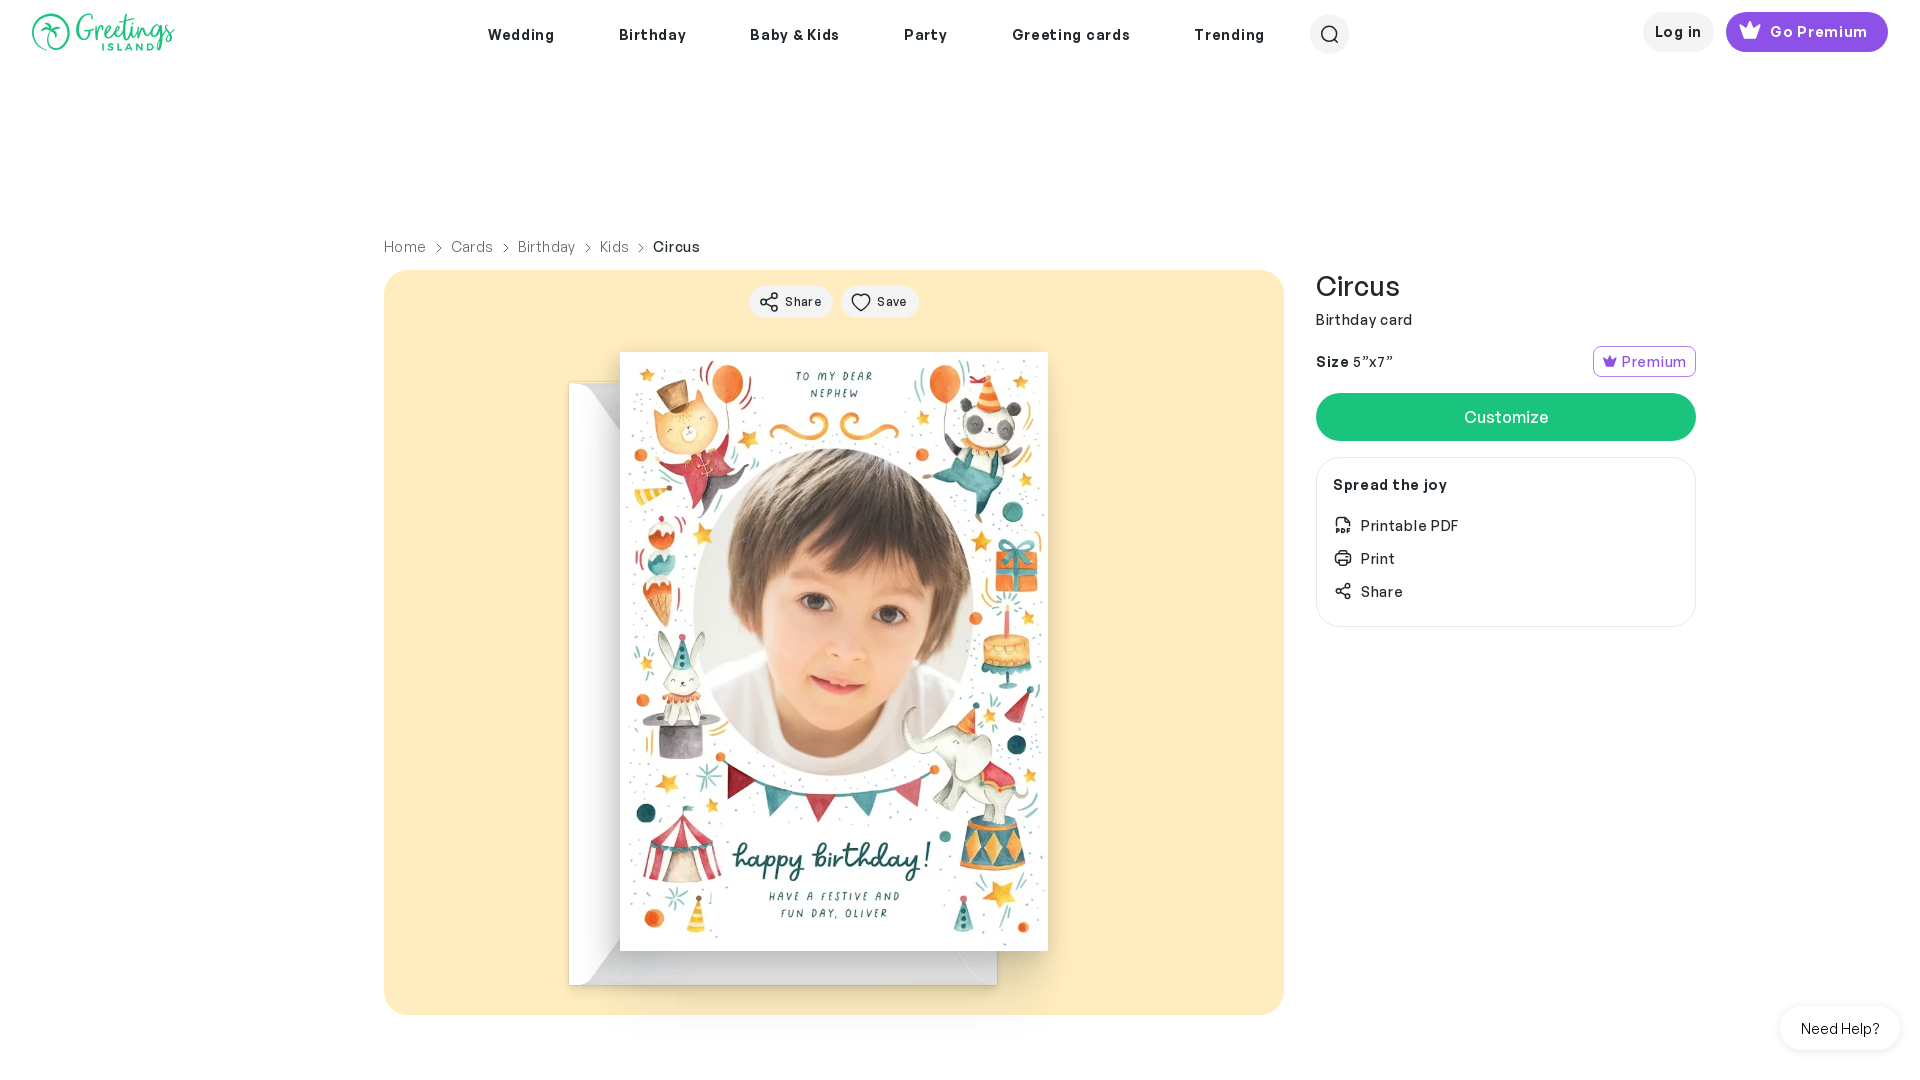

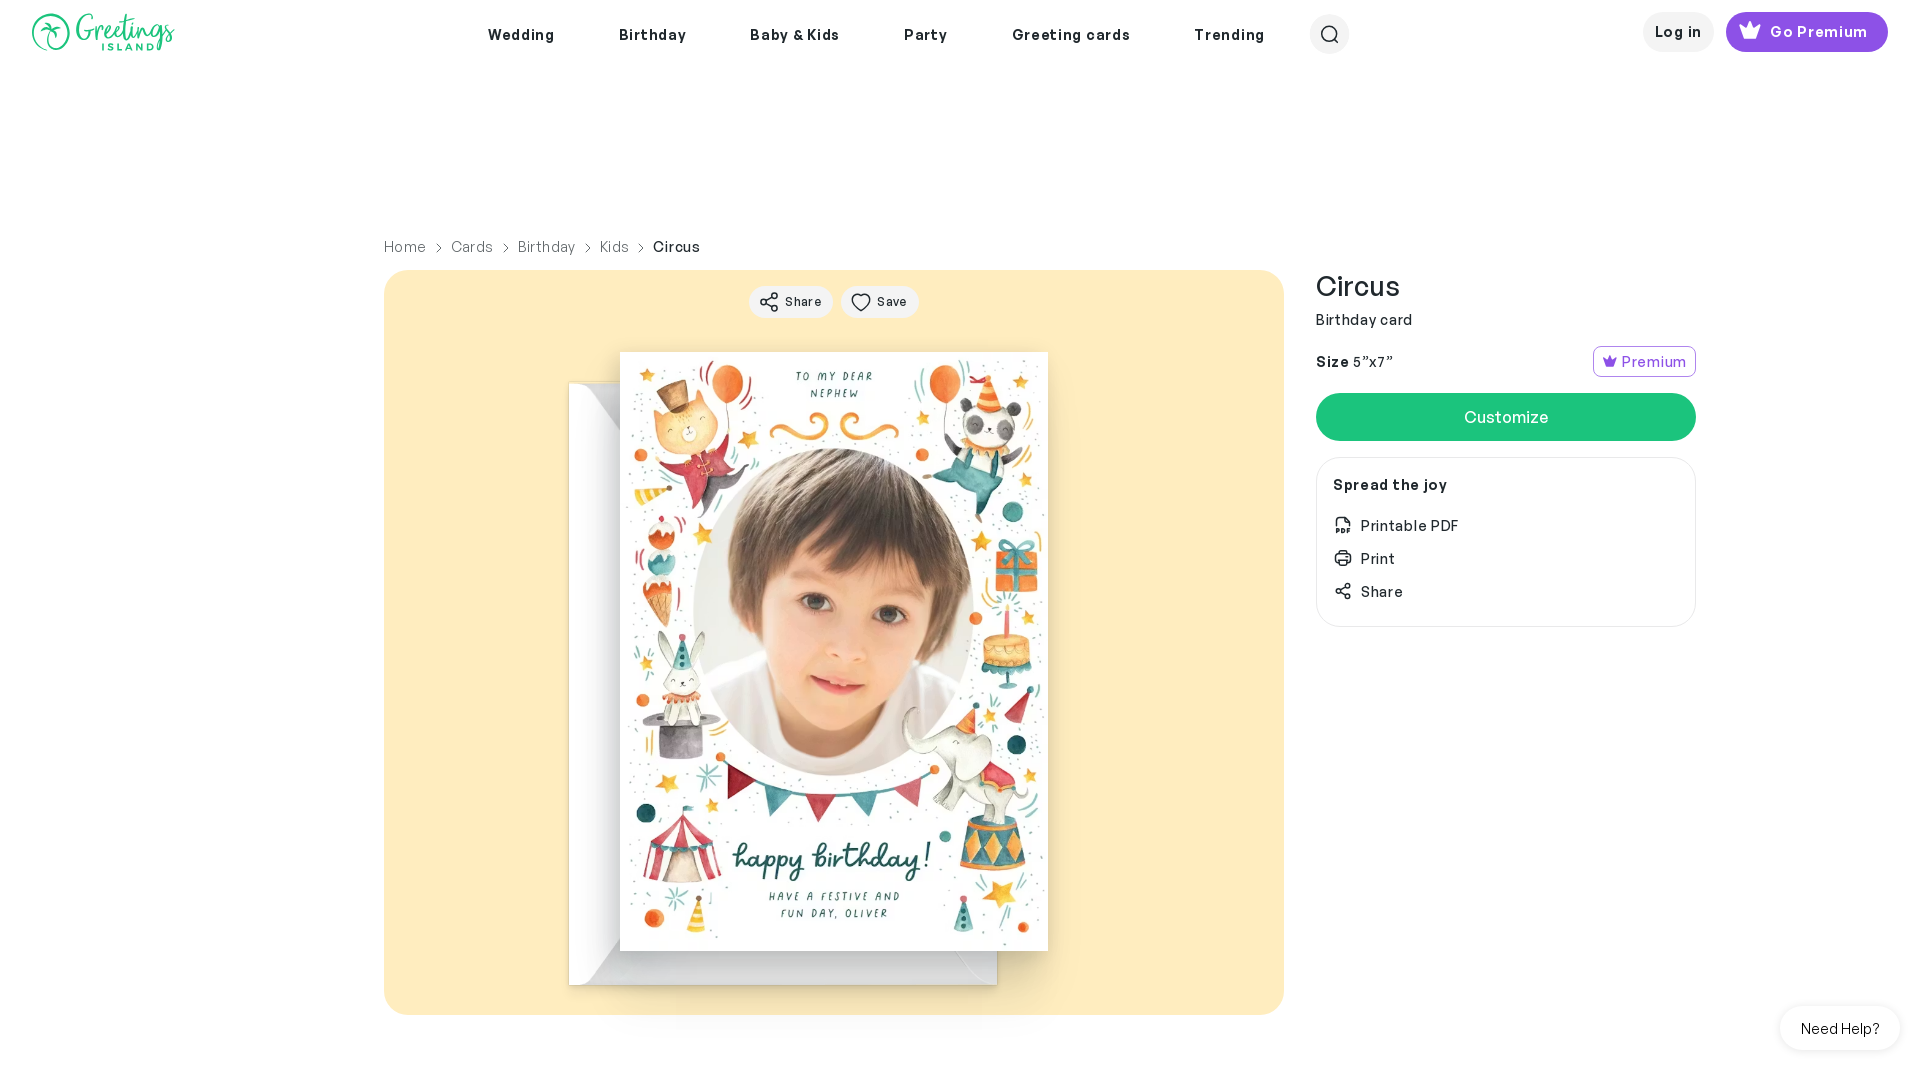